Tests un-marking todo items as complete by unchecking their checkboxes.

Starting URL: https://demo.playwright.dev/todomvc

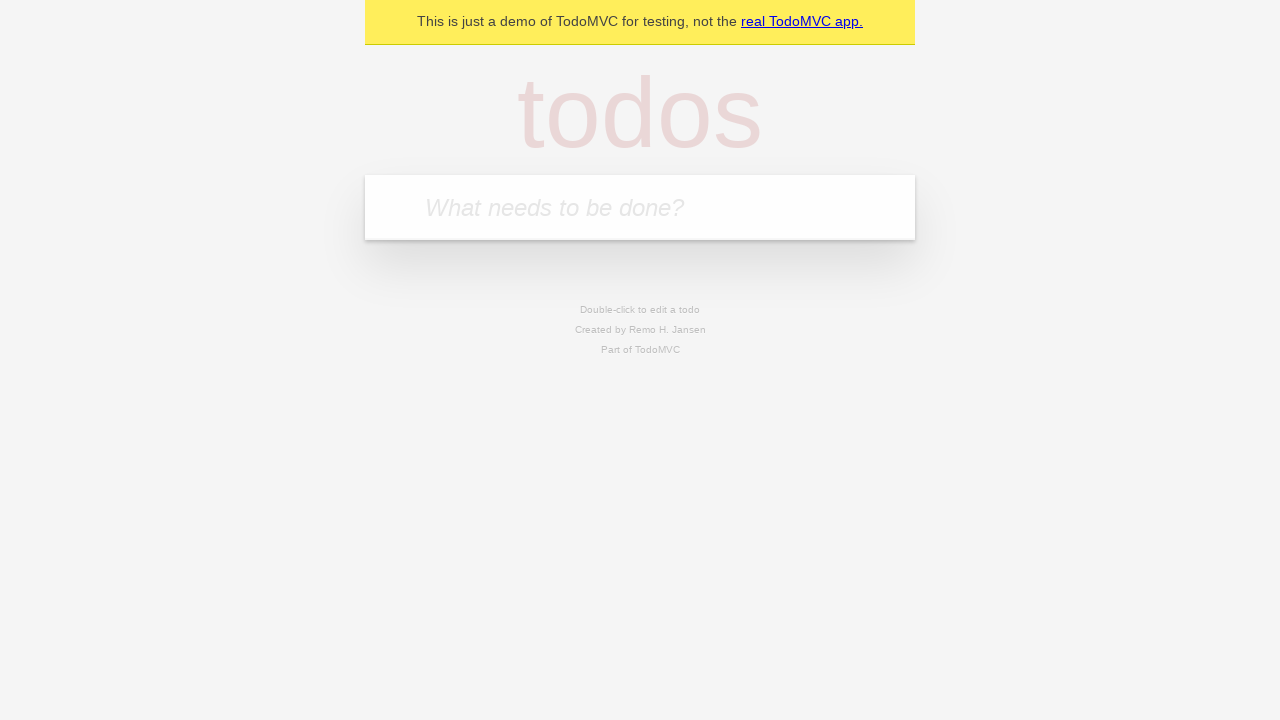

Filled todo input with 'buy some cheese' on internal:attr=[placeholder="What needs to be done?"i]
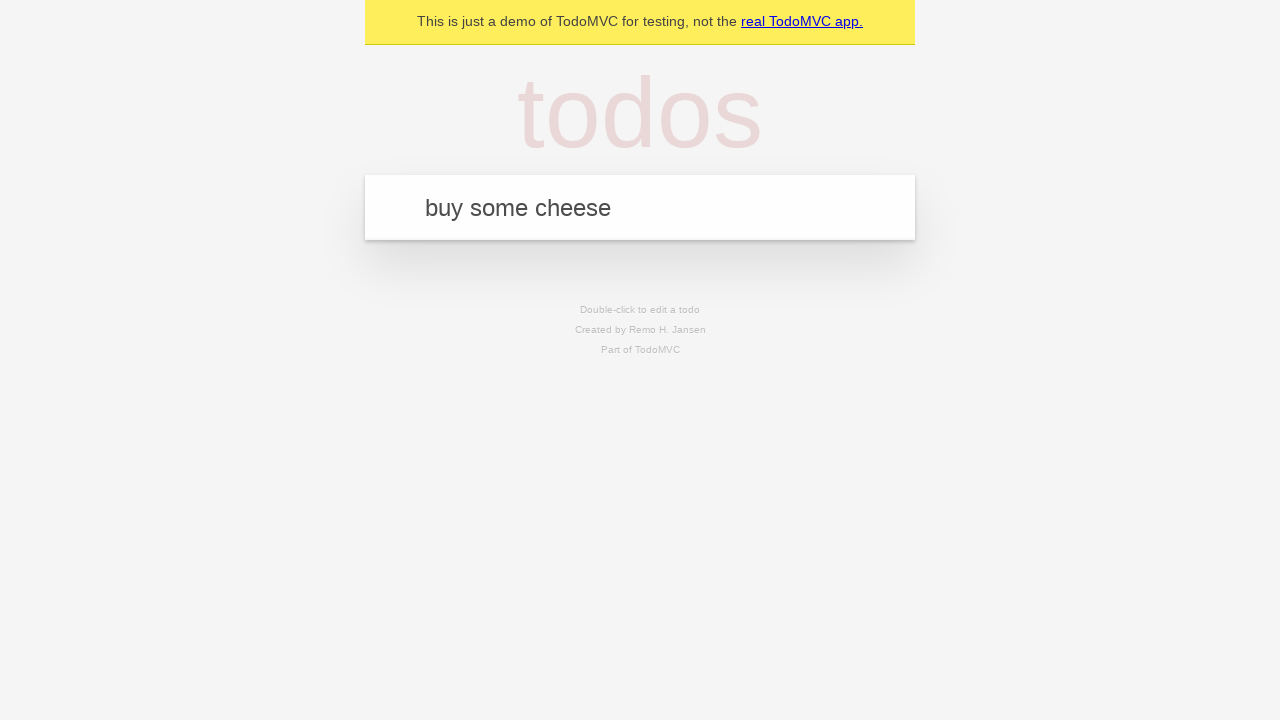

Pressed Enter to create first todo item on internal:attr=[placeholder="What needs to be done?"i]
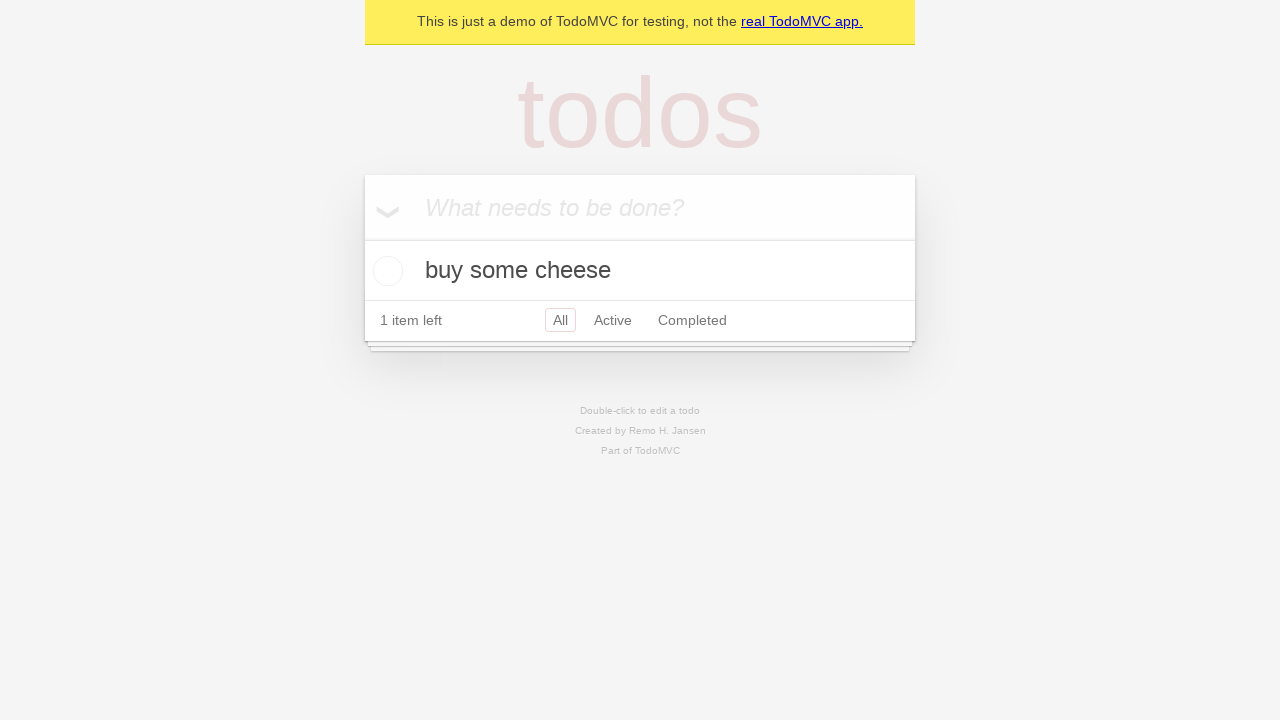

Filled todo input with 'feed the cat' on internal:attr=[placeholder="What needs to be done?"i]
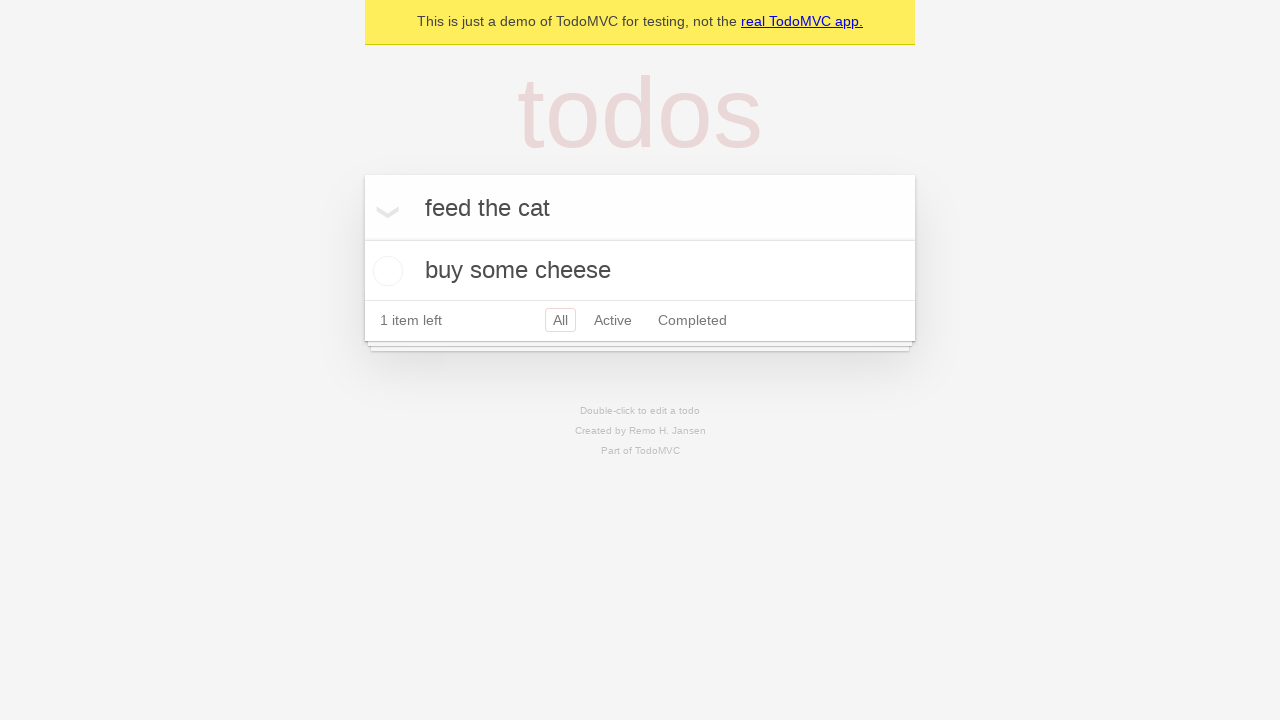

Pressed Enter to create second todo item on internal:attr=[placeholder="What needs to be done?"i]
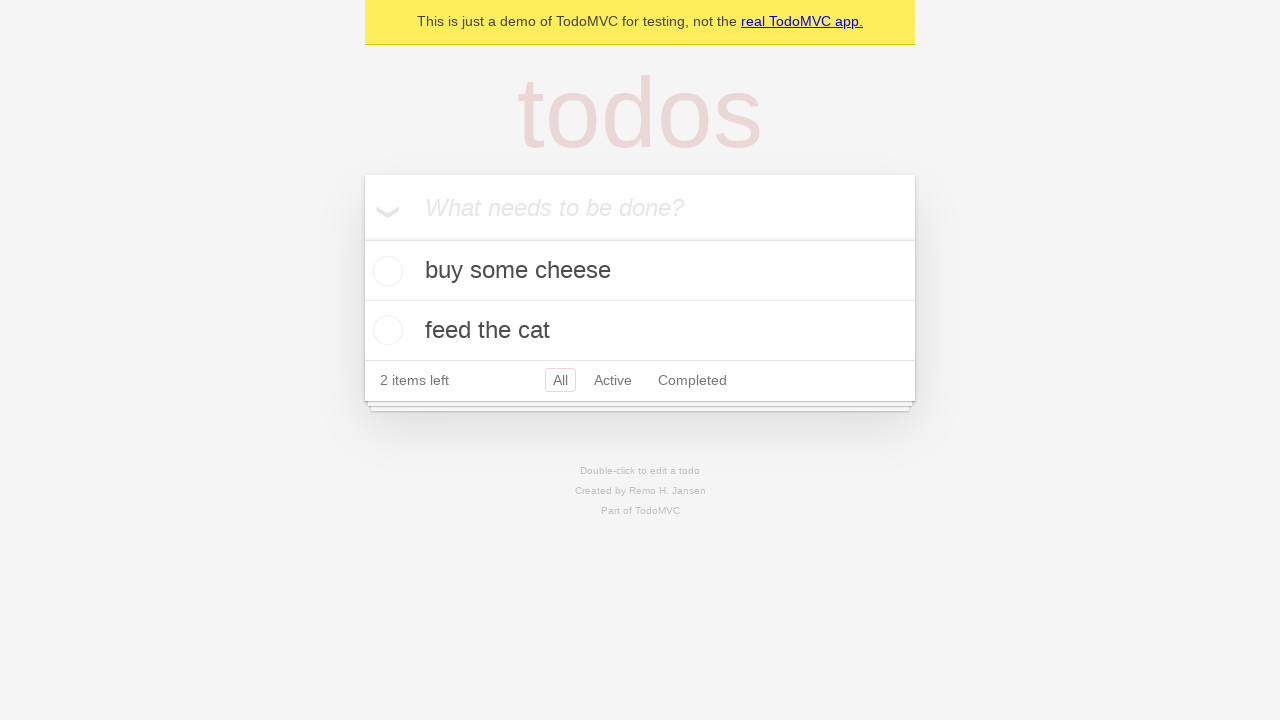

Located first todo item
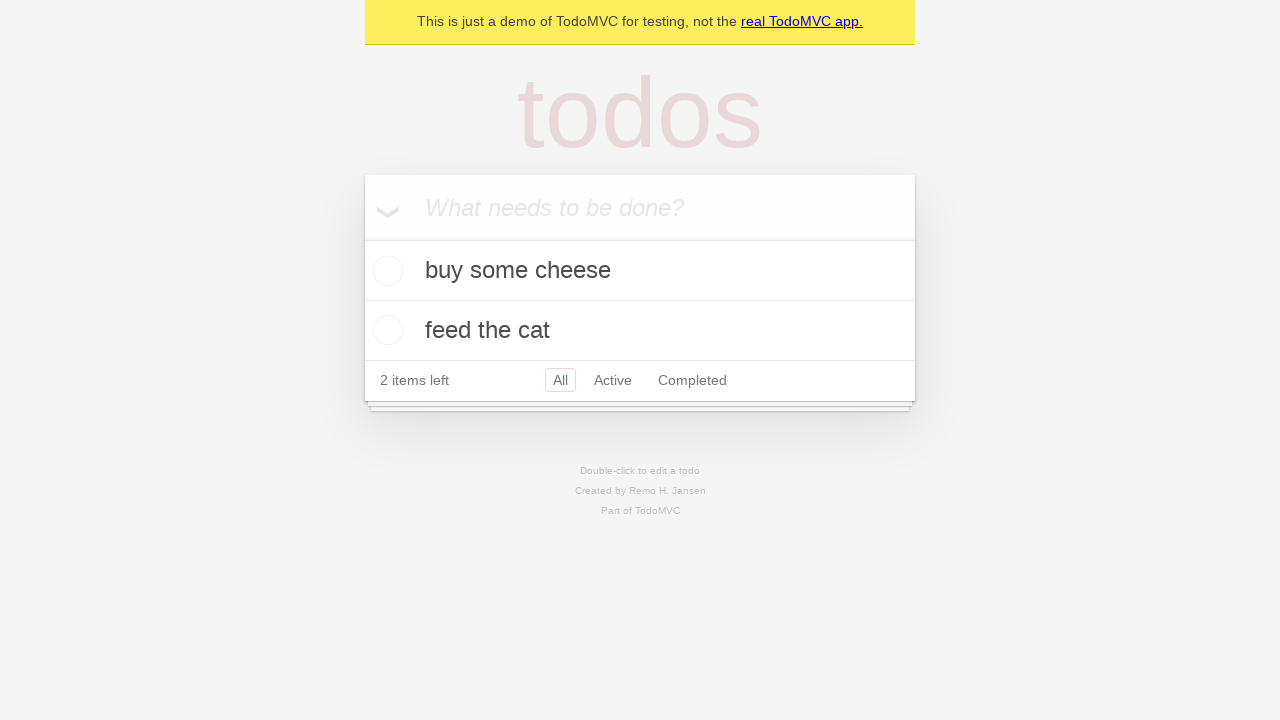

Located checkbox for first todo item
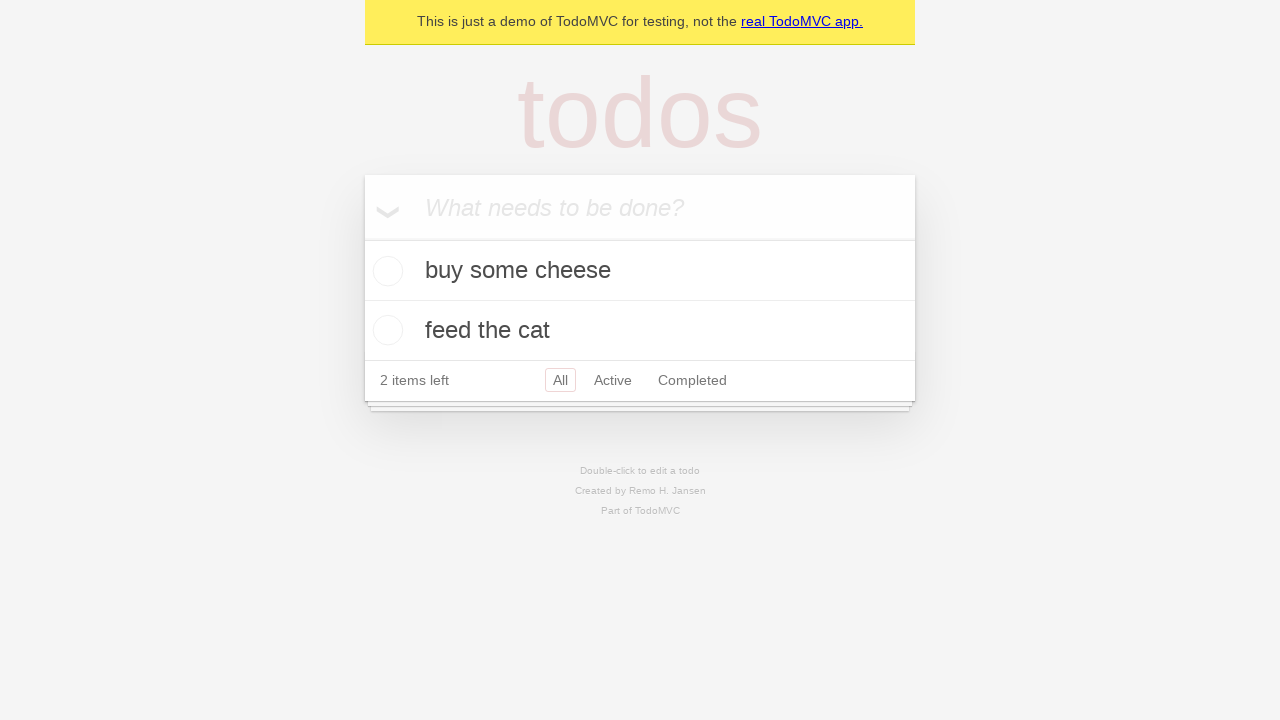

Checked the first todo item as complete at (385, 271) on internal:testid=[data-testid="todo-item"s] >> nth=0 >> internal:role=checkbox
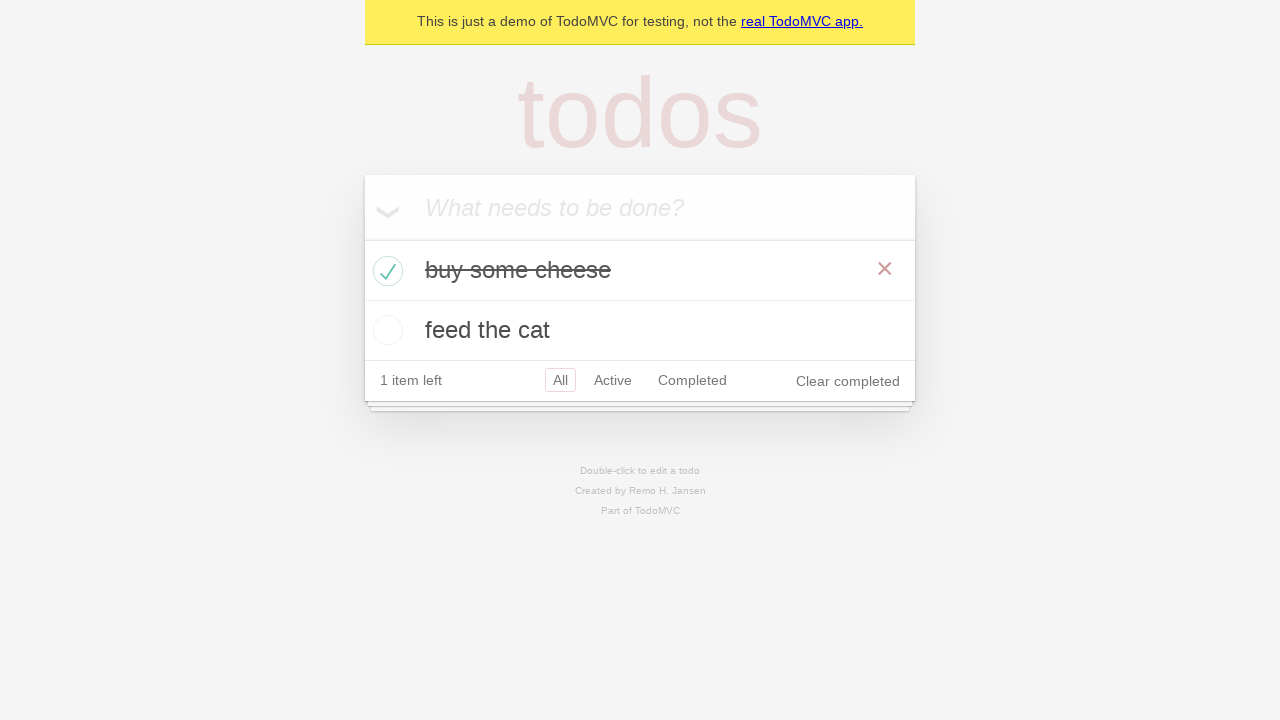

Unchecked the first todo item to mark as incomplete at (385, 271) on internal:testid=[data-testid="todo-item"s] >> nth=0 >> internal:role=checkbox
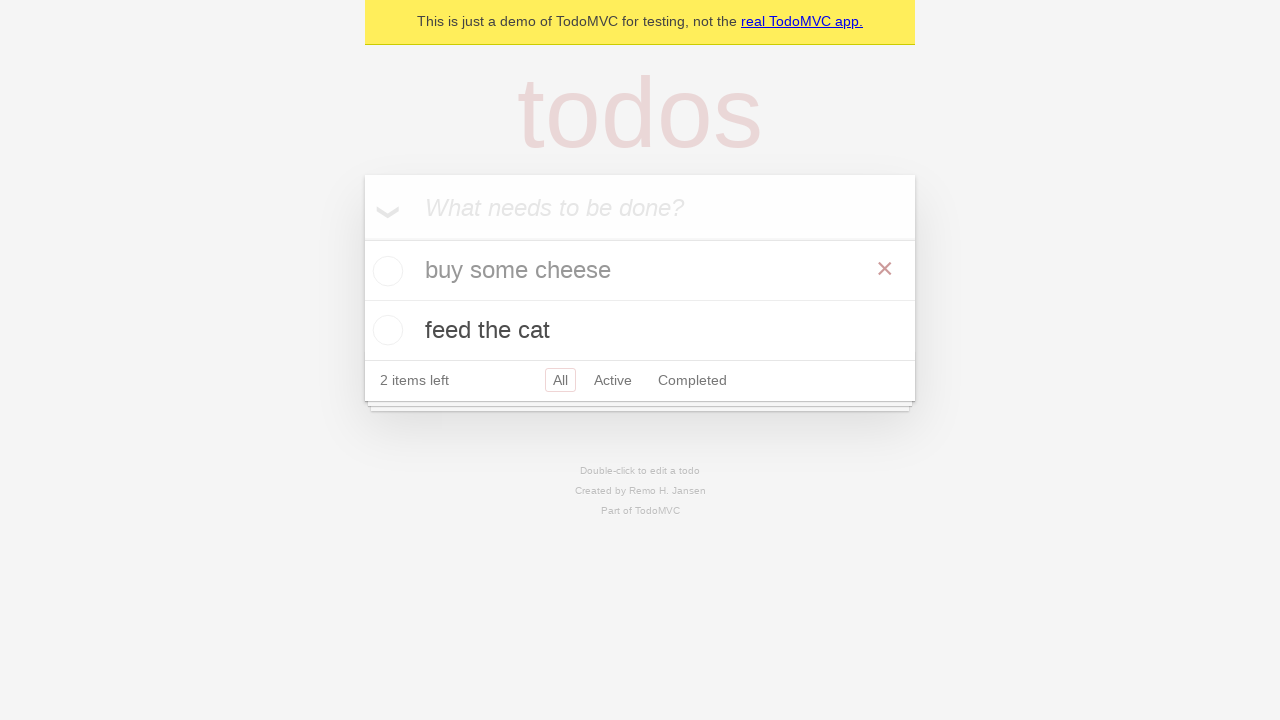

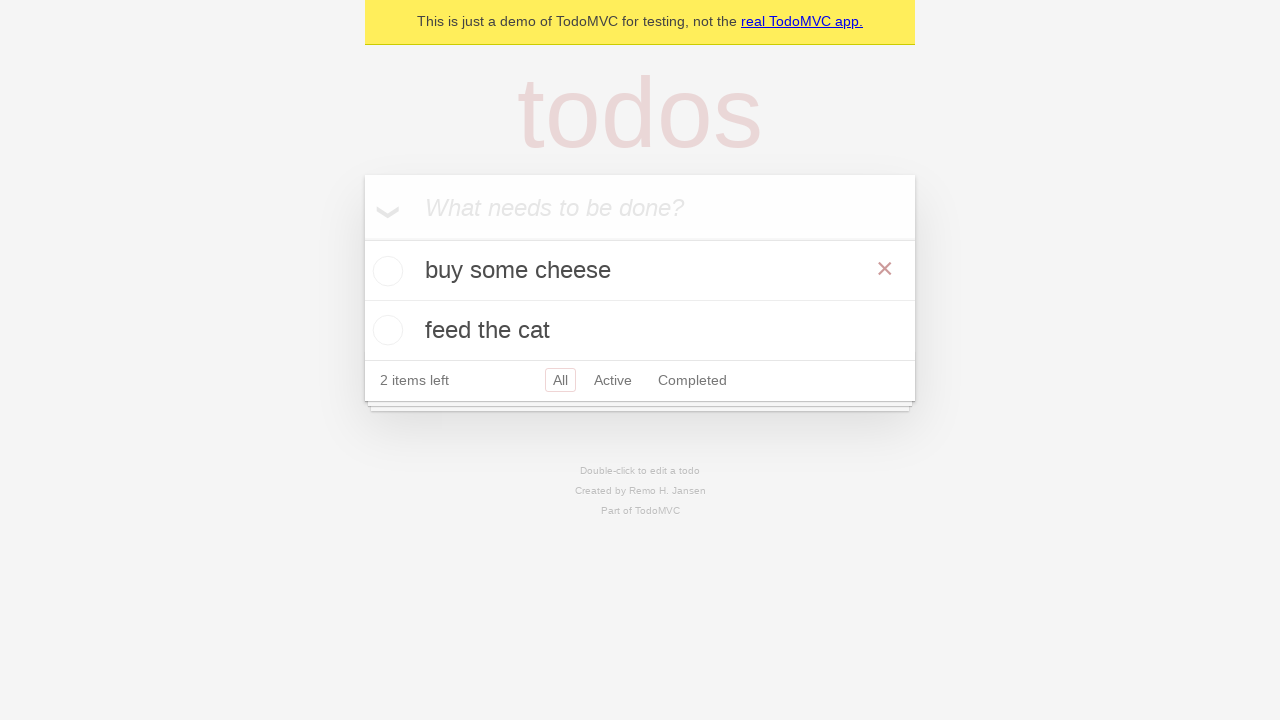